Tests hotel search functionality by filling location and email fields, then submitting the search form

Starting URL: https://hotel-testlab.coderslab.pl/en/

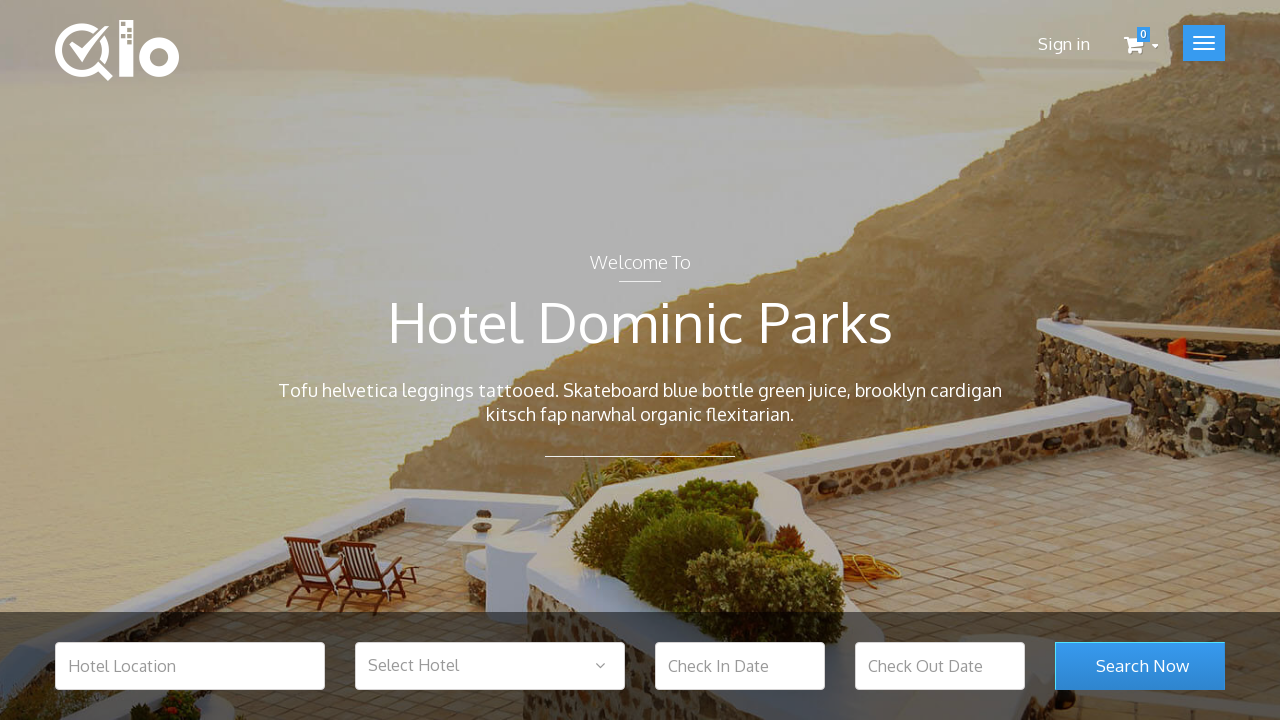

Filled hotel location field with 'Warsaw' on input[name='hotel_location']
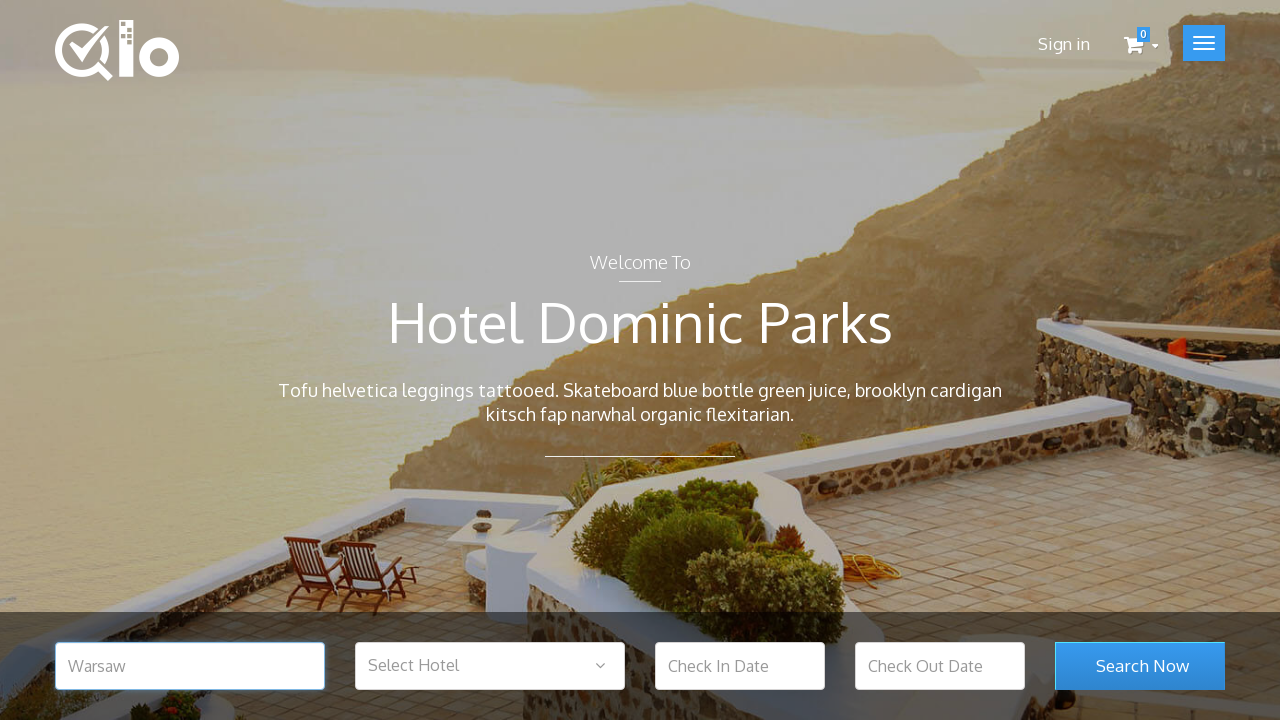

Filled email field with 'test@test.com' on input[name='email']
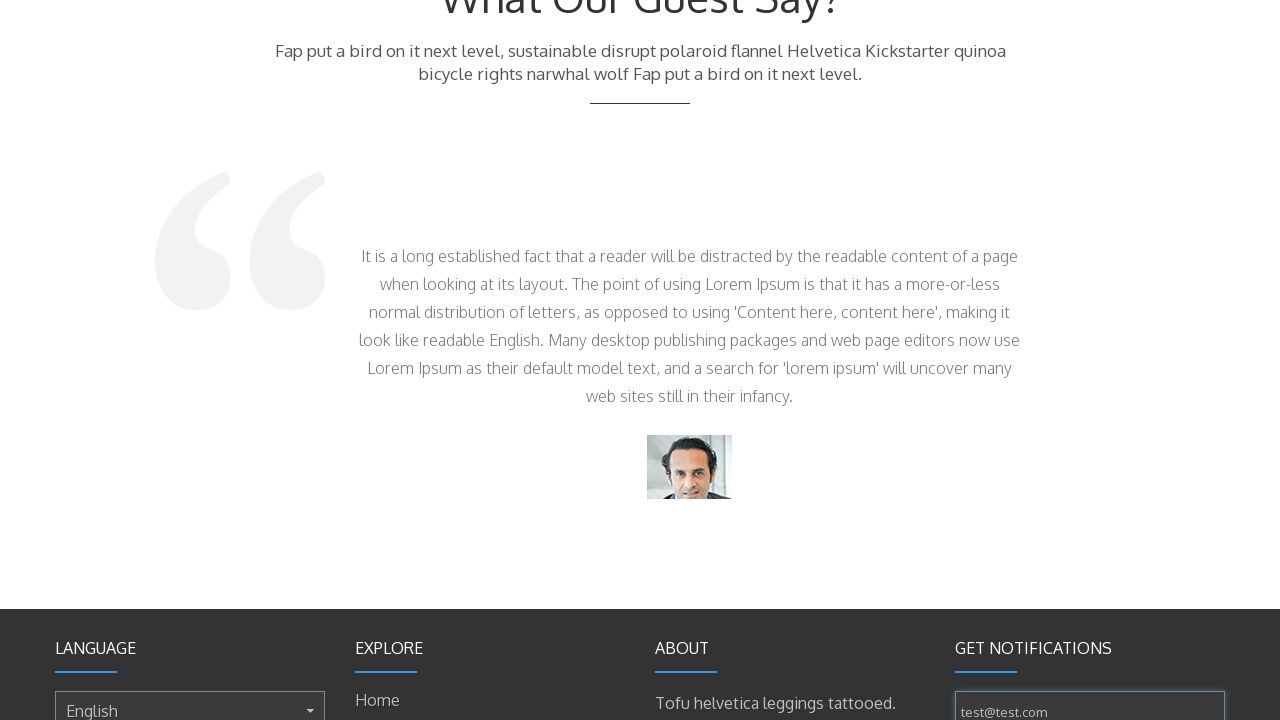

Submitted hotel search form by pressing Enter on location field on input[name='hotel_location']
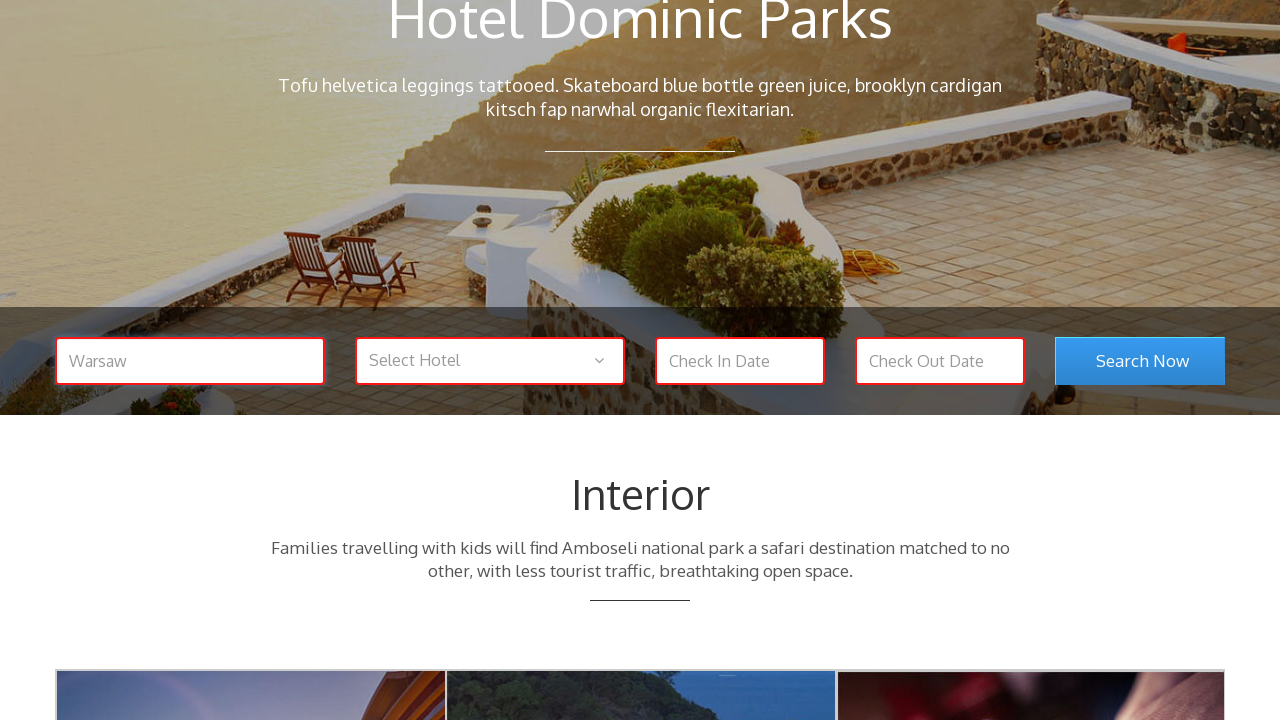

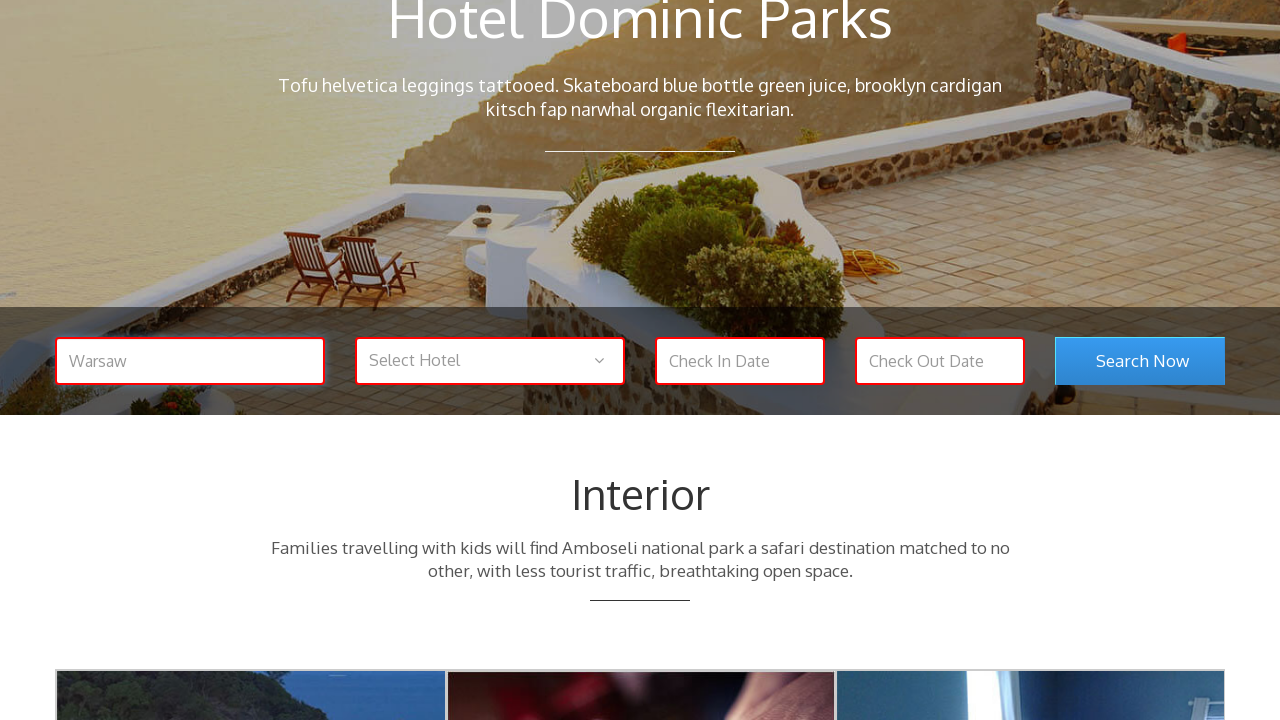